Tests different click interactions using Selenium Actions - single click, double click, and right click on various input elements

Starting URL: http://sahitest.com/demo/clicks.htm

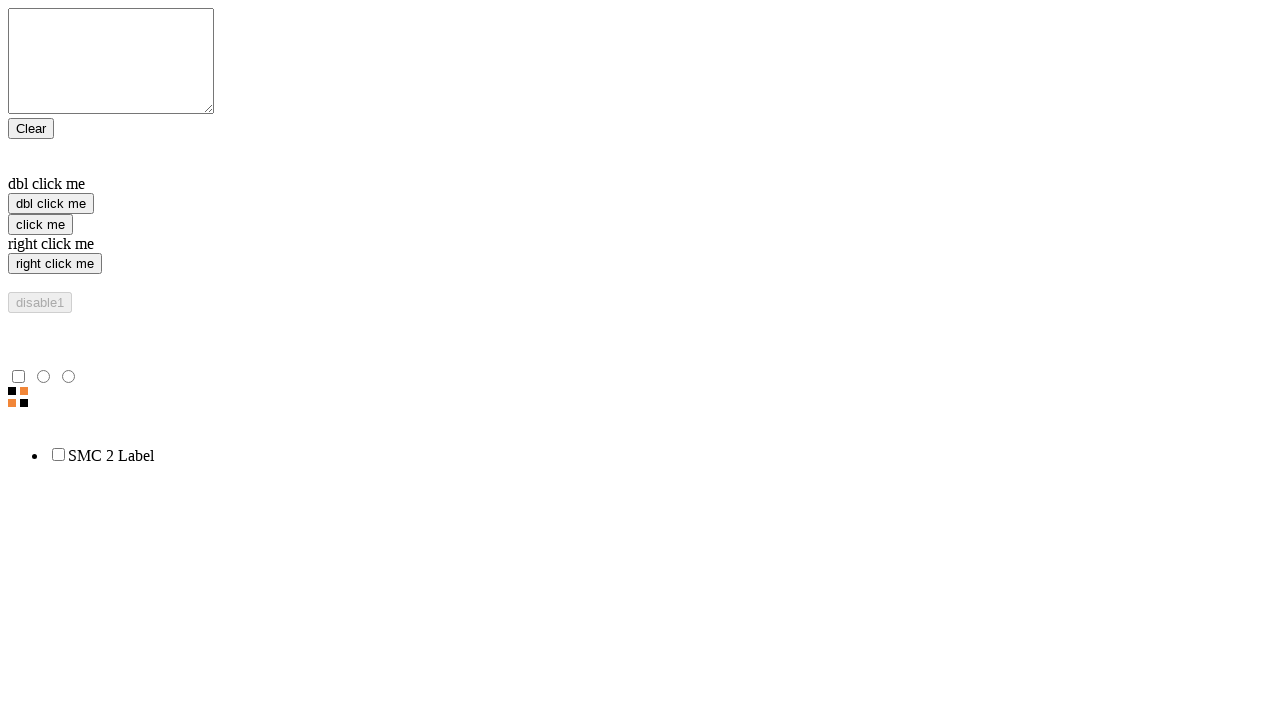

Performed single click on 'click me' button at (40, 224) on input[value='click me']
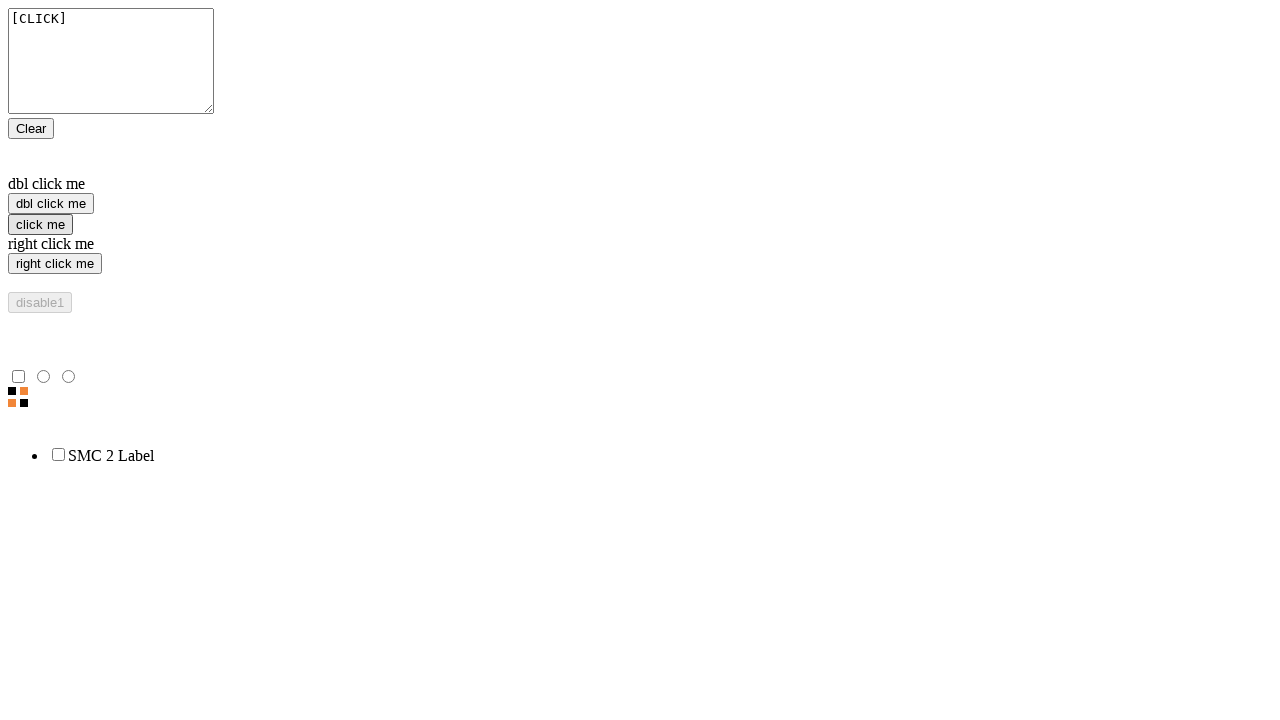

Performed double click on double-click element at (51, 204) on input[ondblclick='dcl(event)']
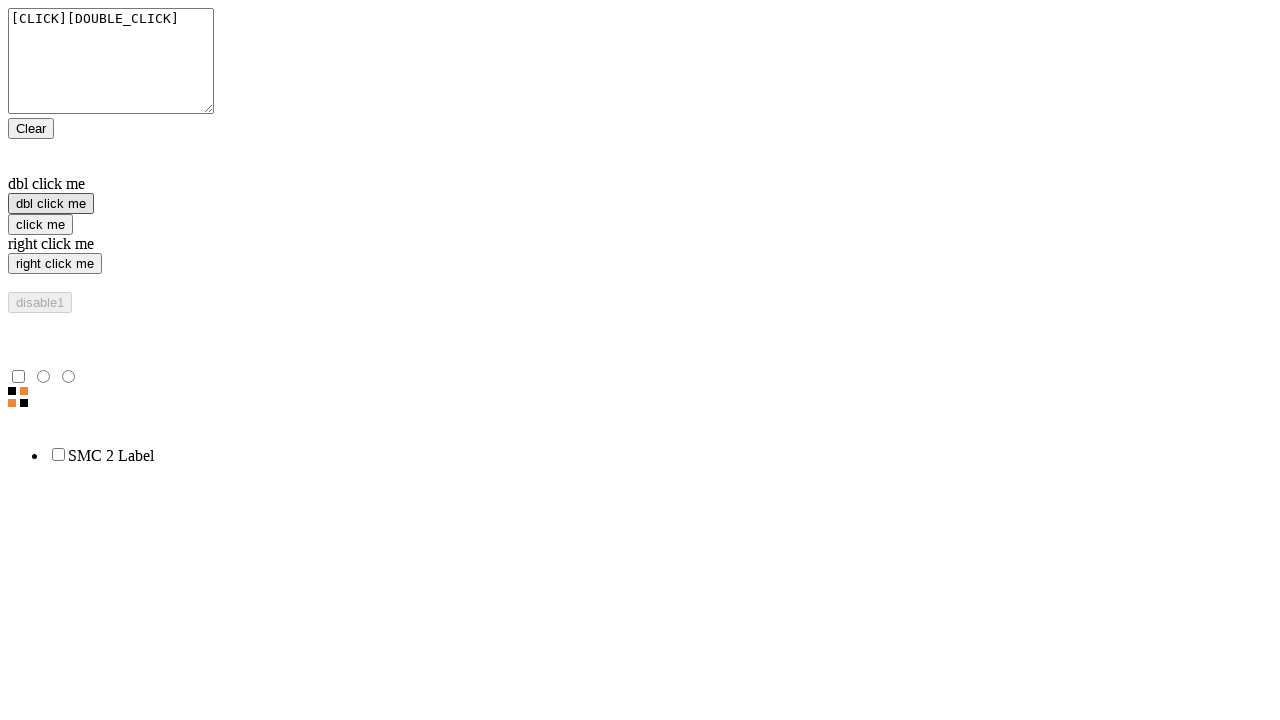

Performed right click on context menu element at (55, 264) on input[oncontextmenu='rcl(event)']
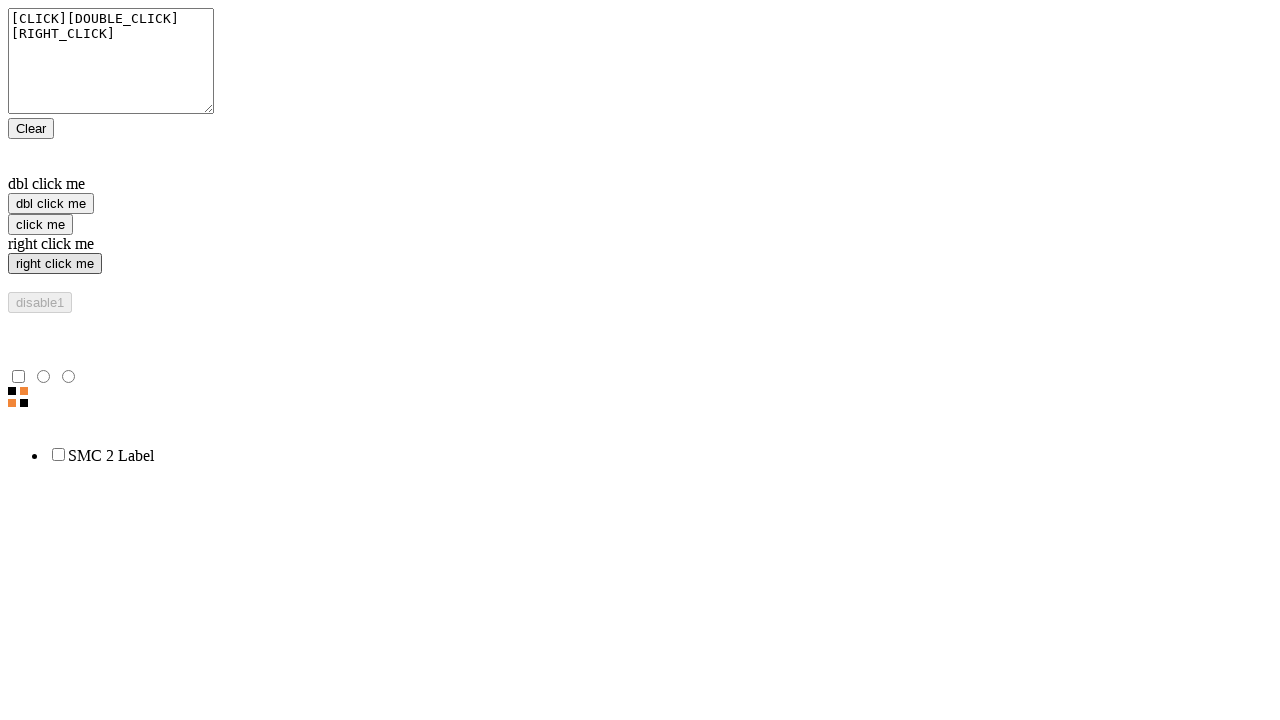

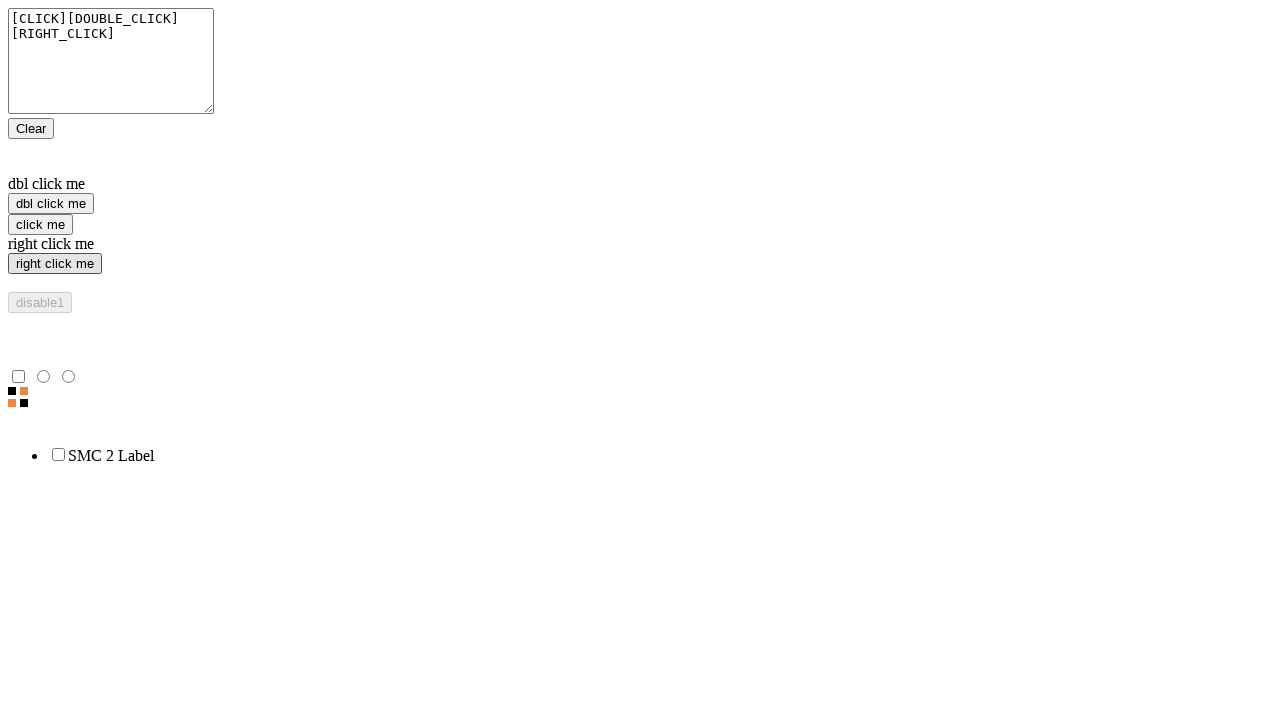